Tests drag and drop by offset functionality by dragging element A to target position

Starting URL: https://crossbrowsertesting.github.io/drag-and-drop

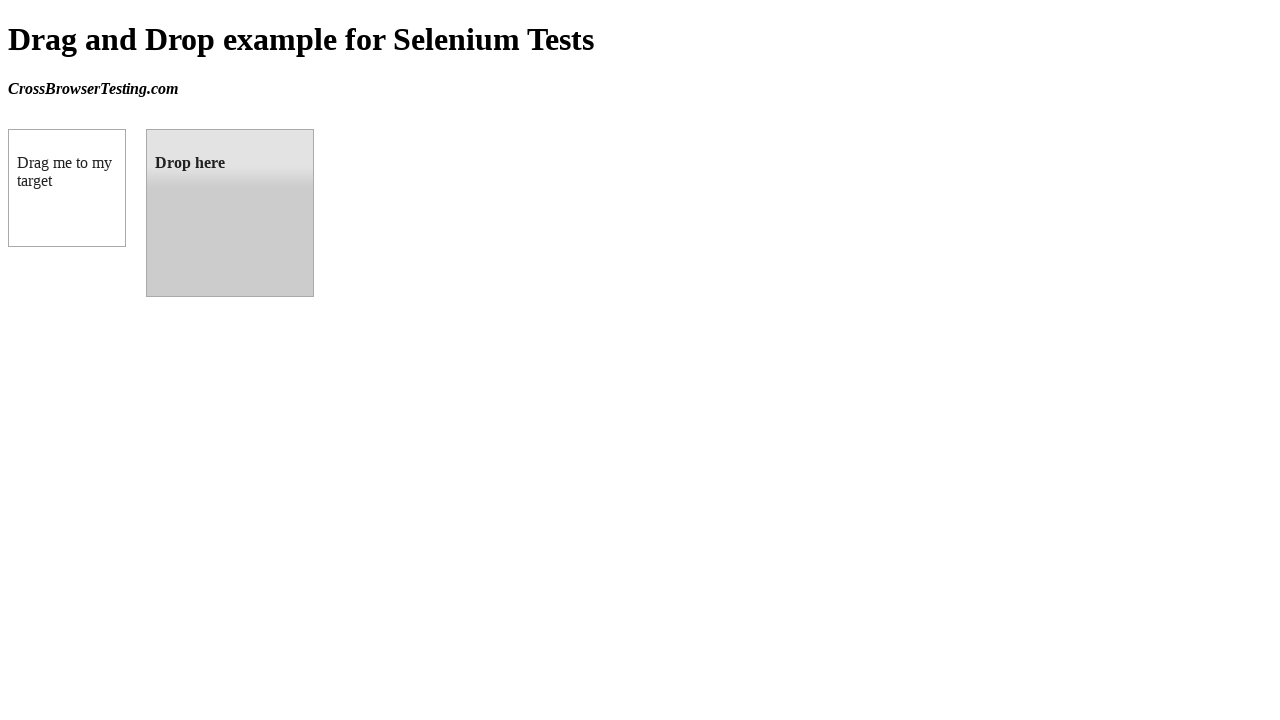

Located draggable element with id 'draggable'
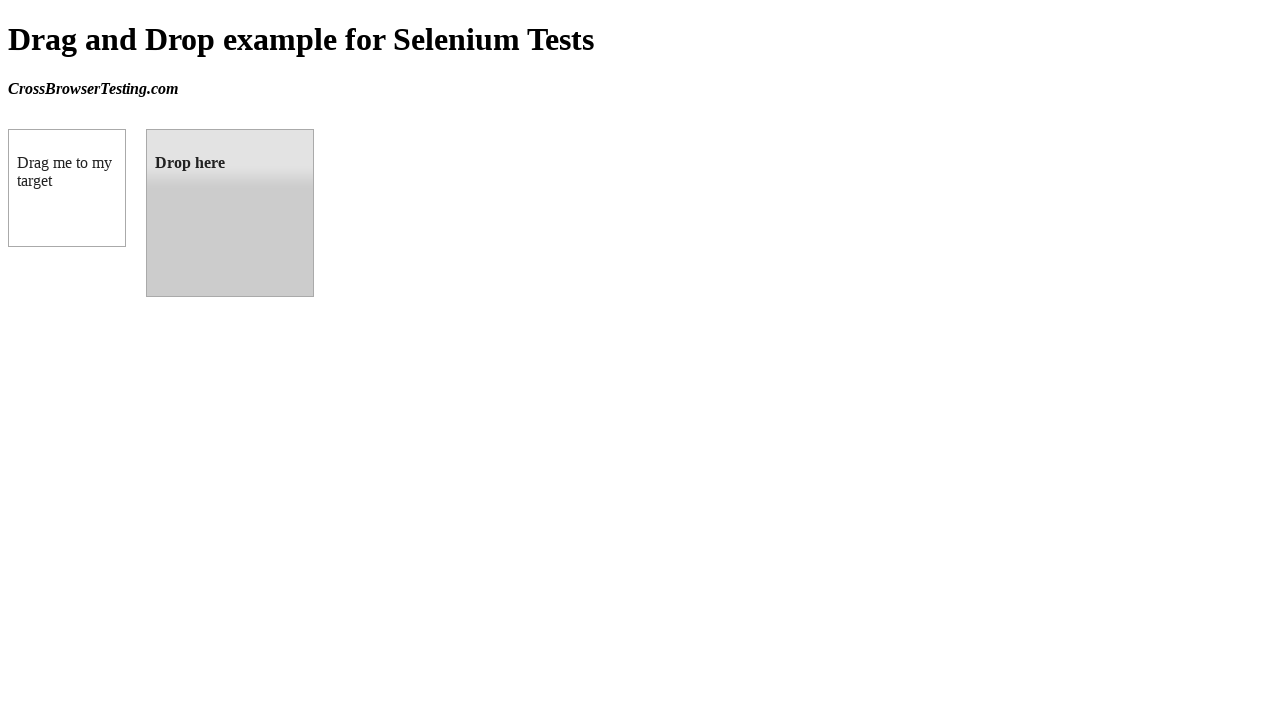

Located droppable target element with id 'droppable'
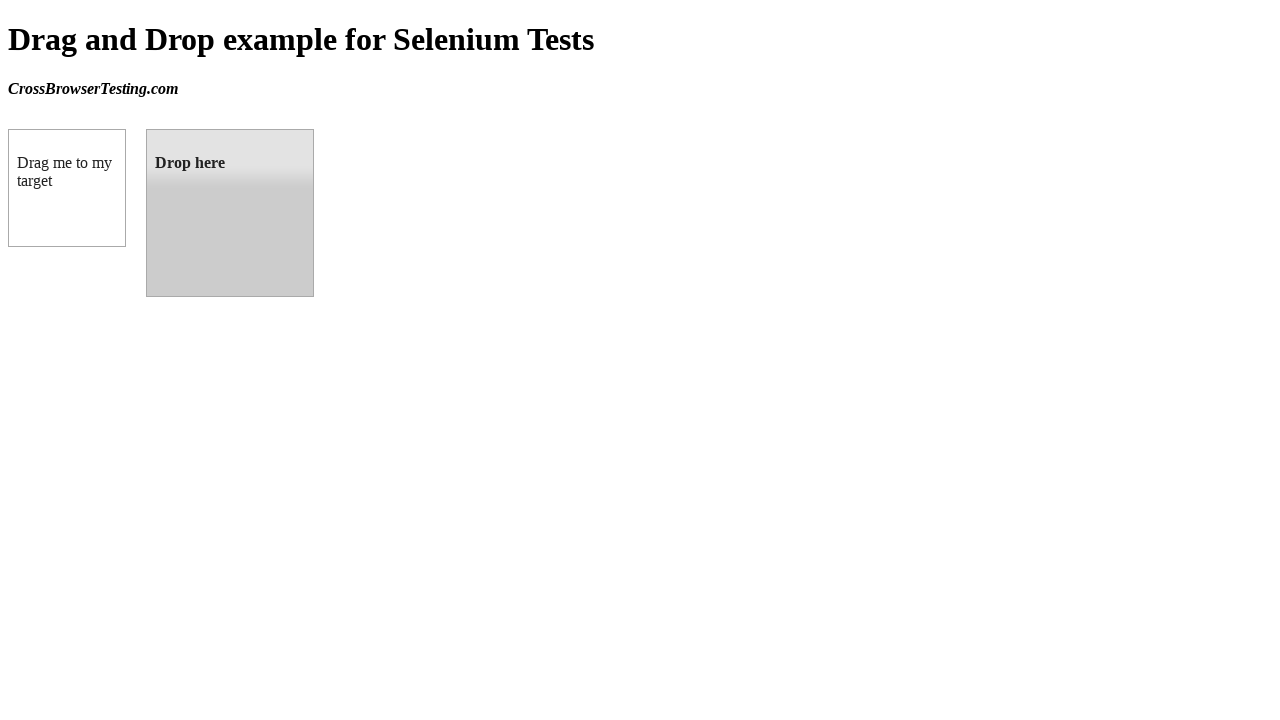

Retrieved bounding box of target element
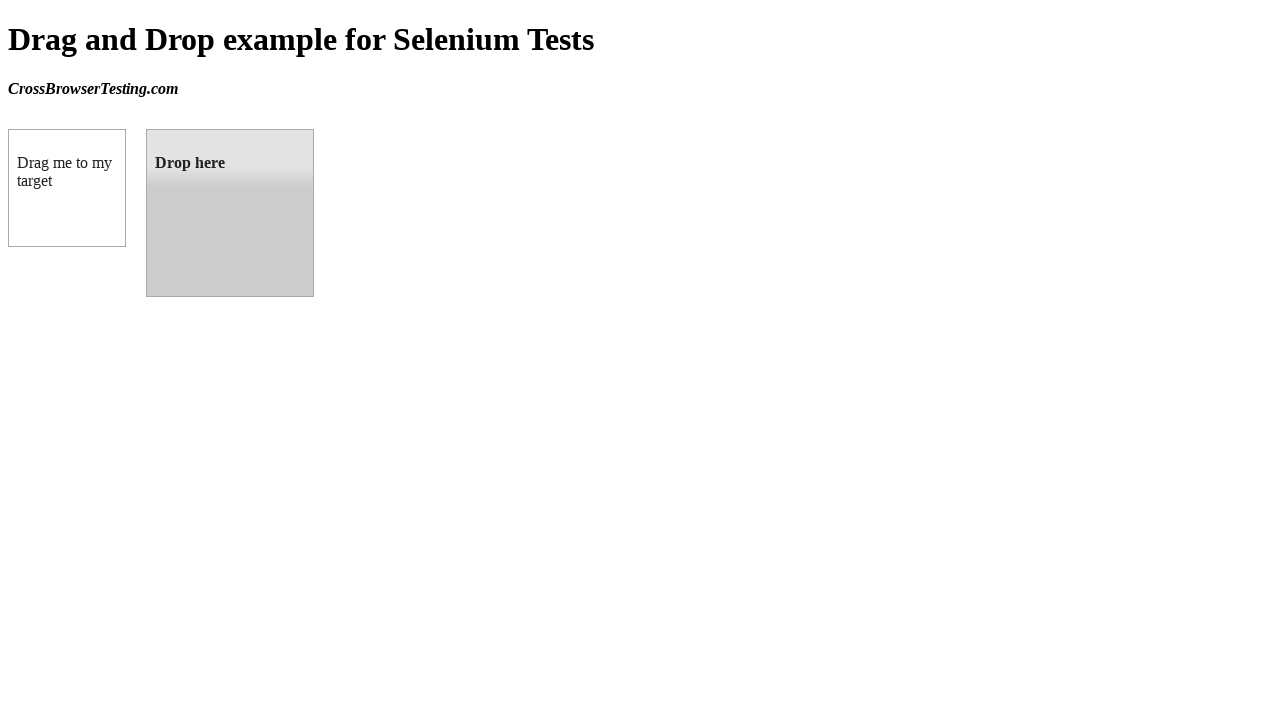

Dragged element A to target position using drag_to() at (230, 213)
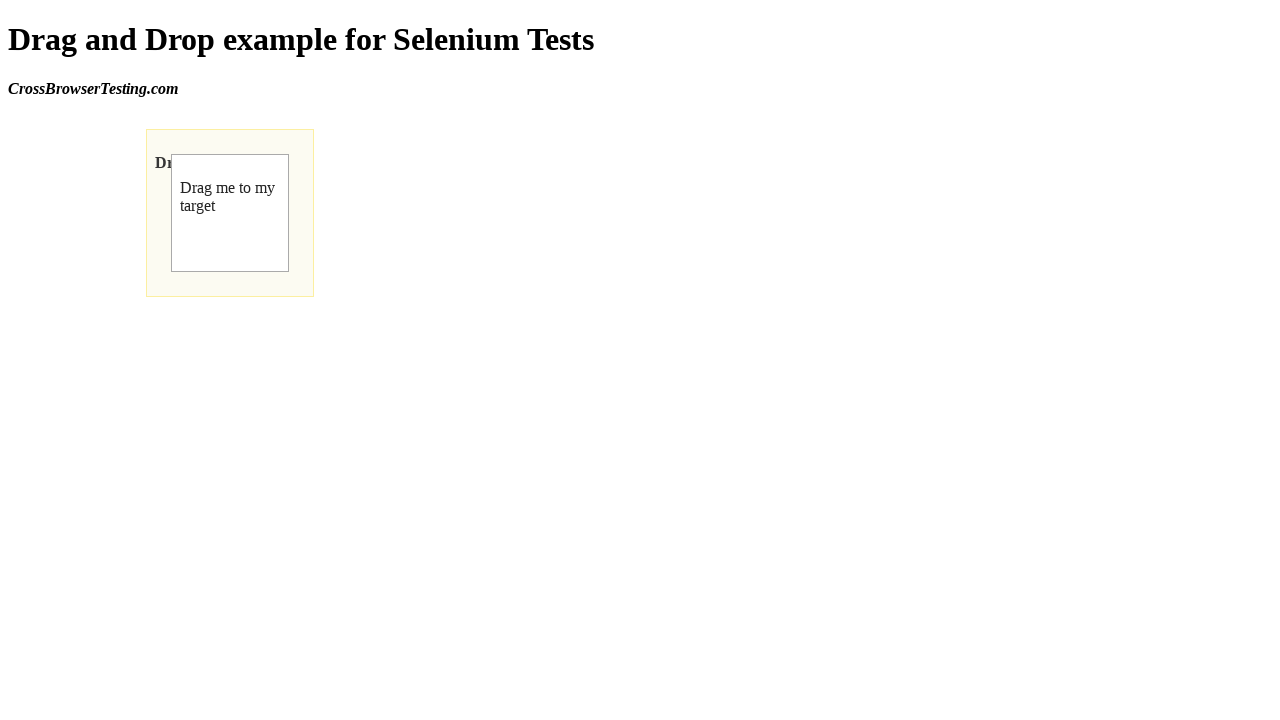

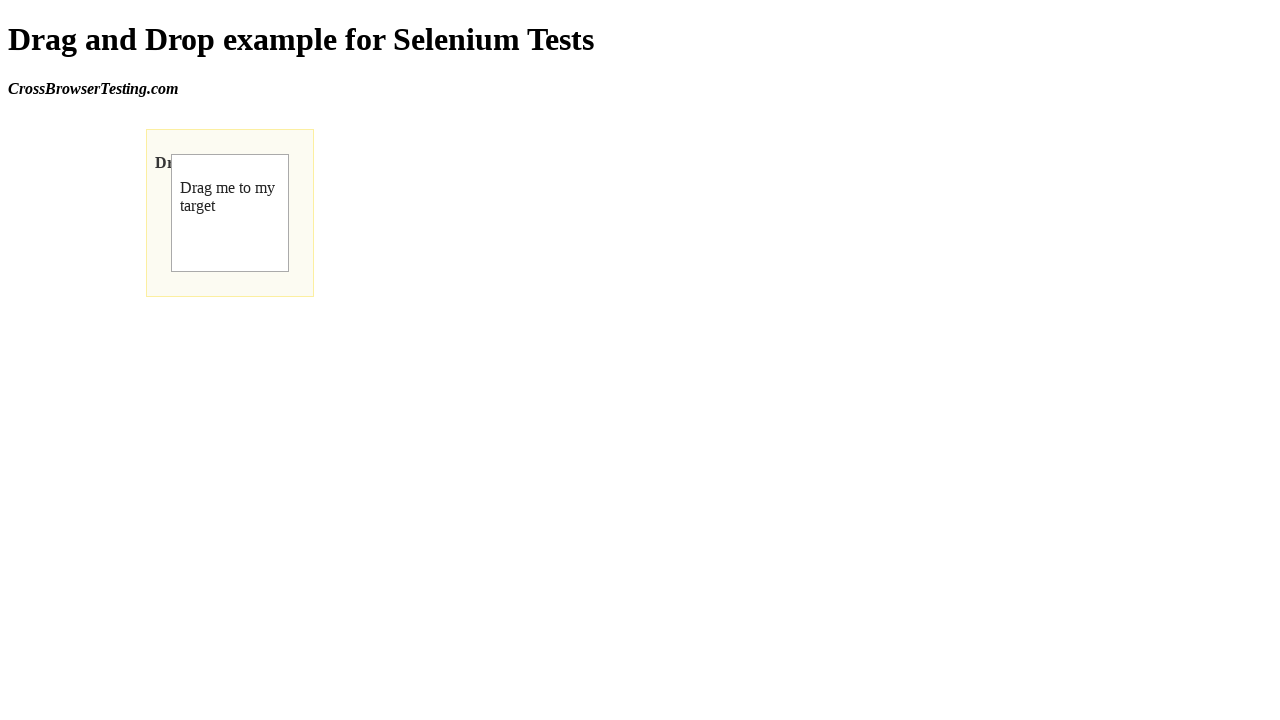